Tests pagination functionality on a product table by navigating through 4 pages and selecting checkboxes for each product row on every page.

Starting URL: https://testautomationpractice.blogspot.com/

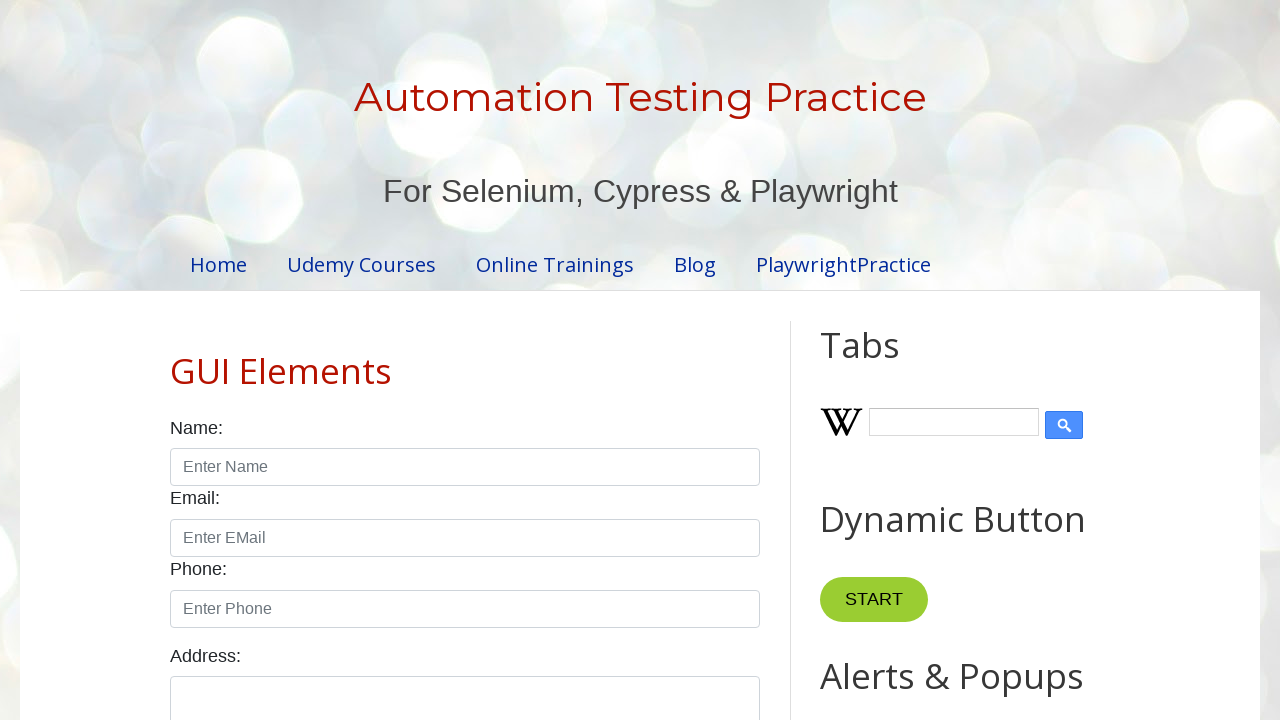

Retrieved product table rows on page 1, found 5 rows
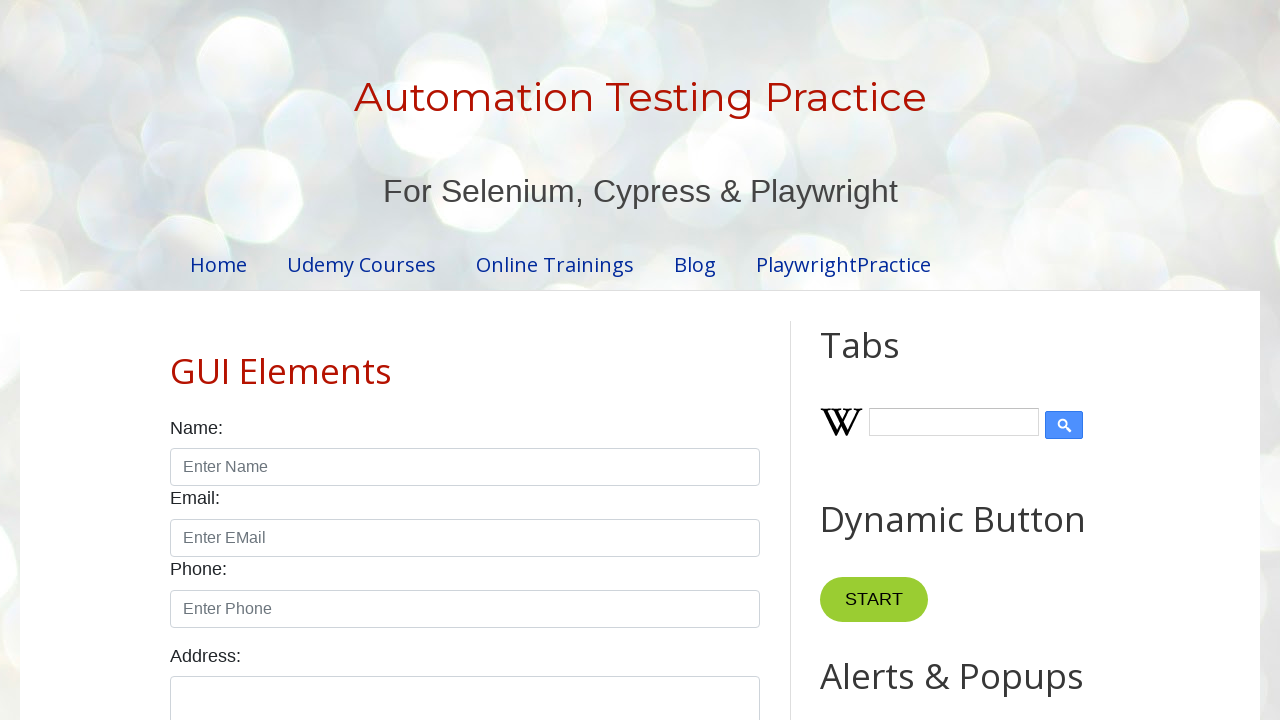

Selected checkbox for product row 1 on page 1 at (651, 361) on //table[@id='productTable']//tbody//tr[1]//td[4]//input
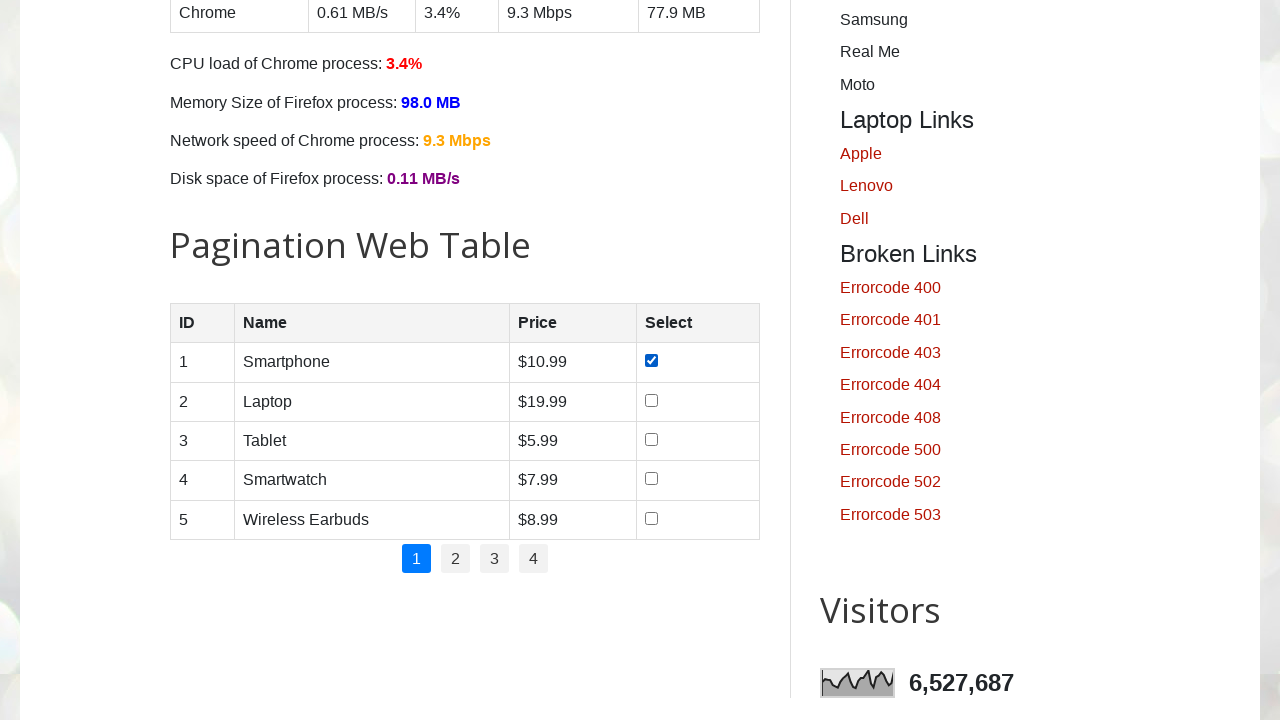

Selected checkbox for product row 2 on page 1 at (651, 400) on //table[@id='productTable']//tbody//tr[2]//td[4]//input
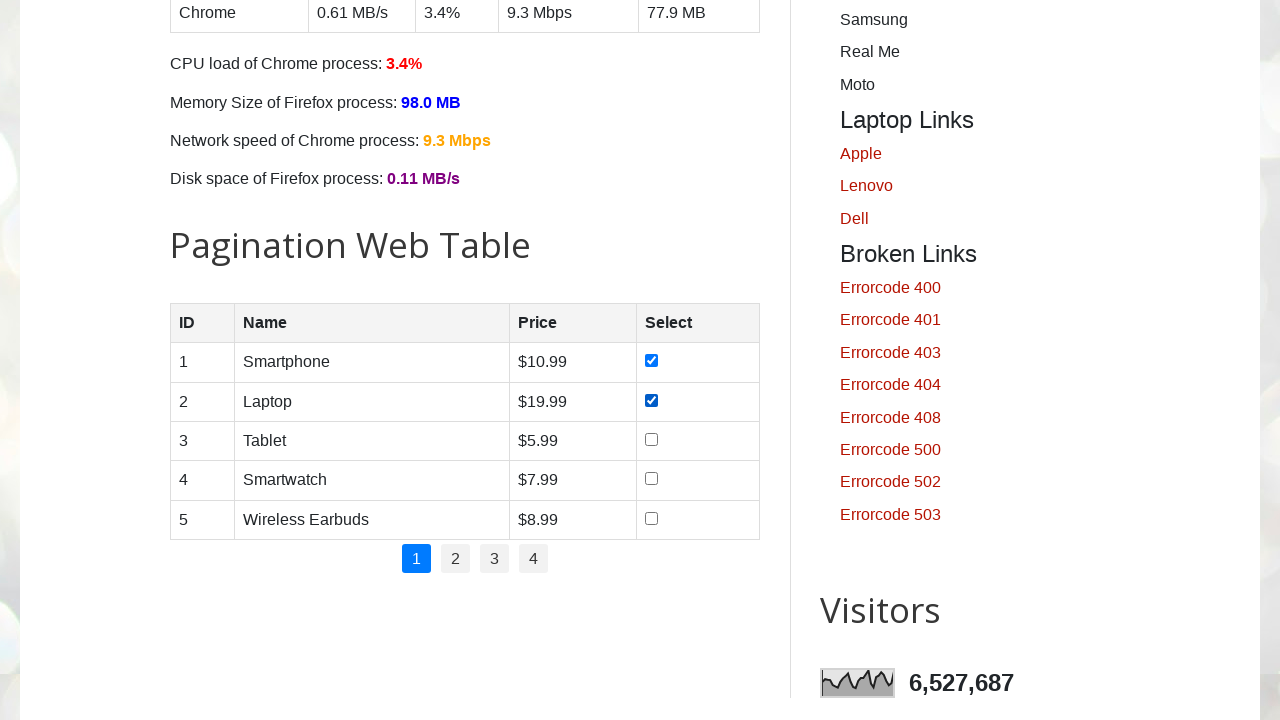

Selected checkbox for product row 3 on page 1 at (651, 439) on //table[@id='productTable']//tbody//tr[3]//td[4]//input
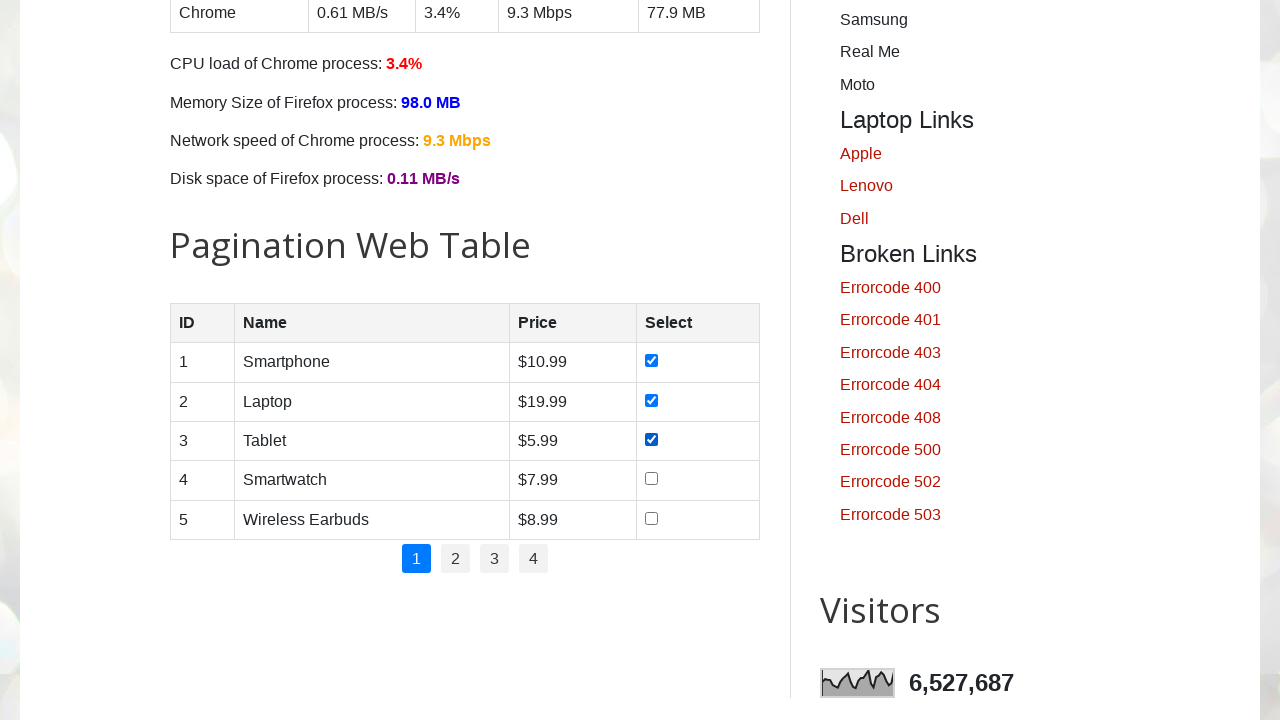

Selected checkbox for product row 4 on page 1 at (651, 479) on //table[@id='productTable']//tbody//tr[4]//td[4]//input
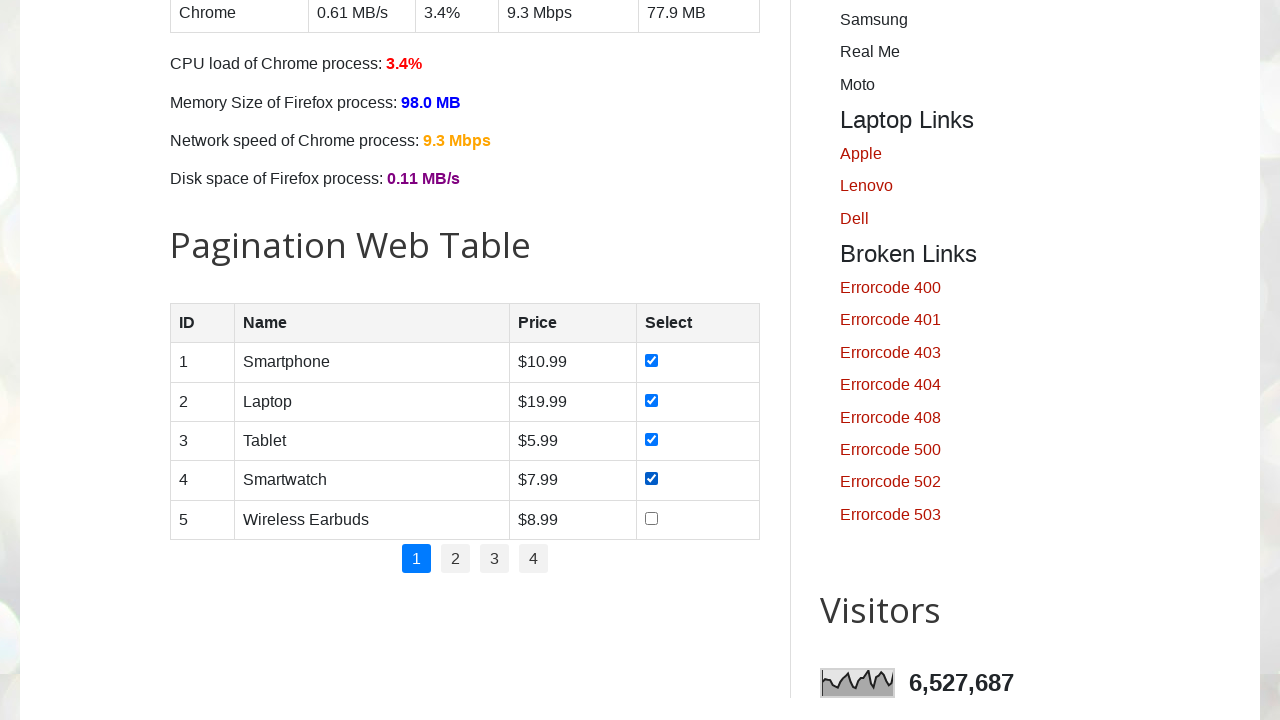

Selected checkbox for product row 5 on page 1 at (651, 518) on //table[@id='productTable']//tbody//tr[5]//td[4]//input
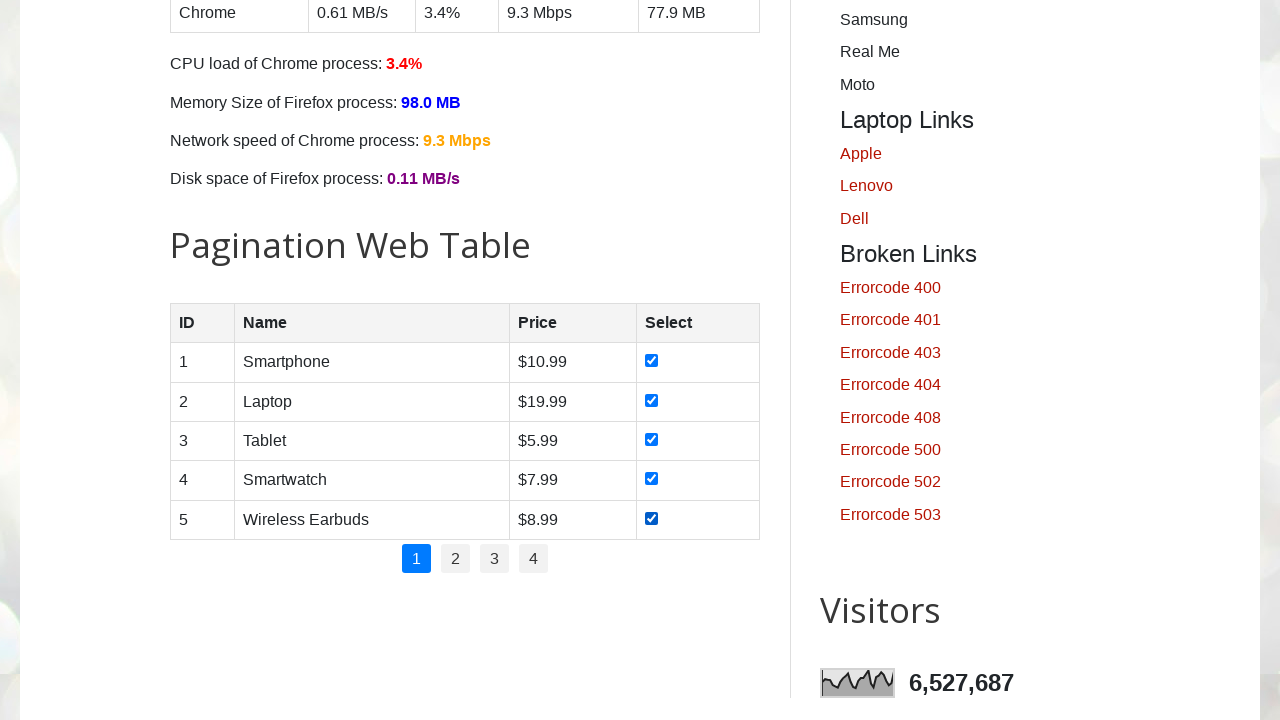

Clicked pagination link for page 2 at (456, 559) on //ul[@class='pagination']//a[normalize-space()='2']
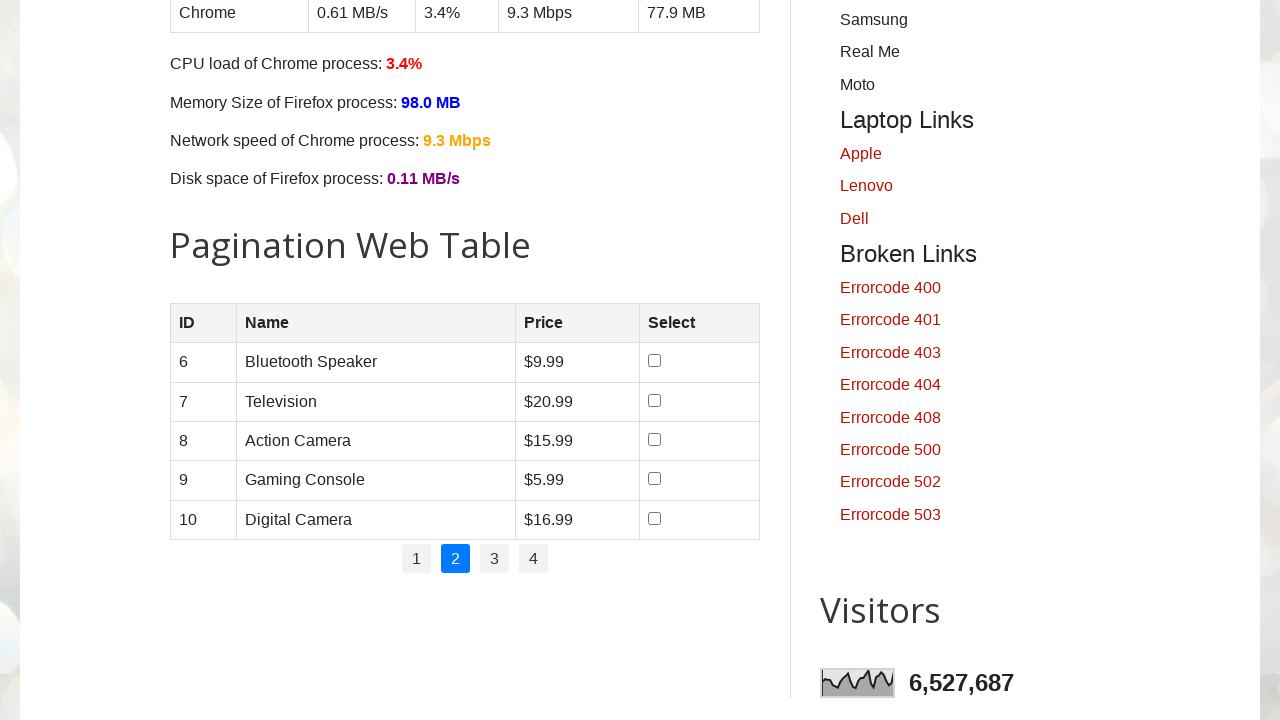

Waited for page 2 content to load
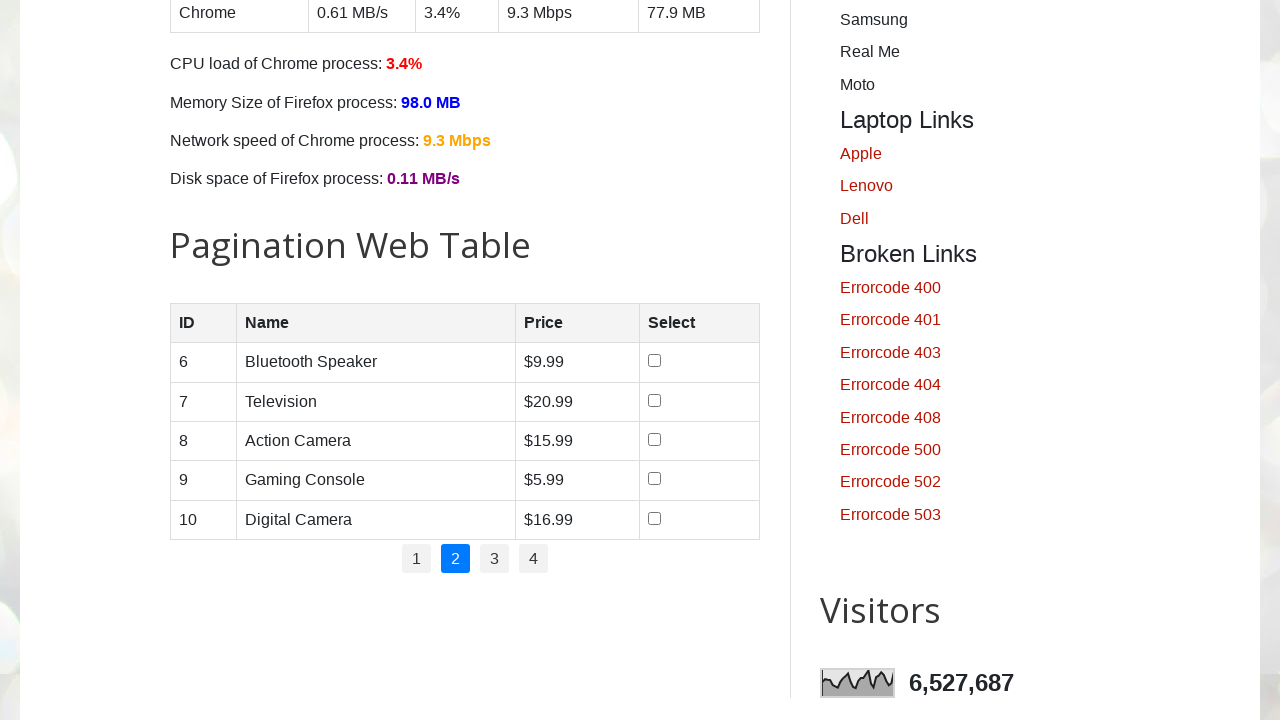

Retrieved product table rows on page 2, found 5 rows
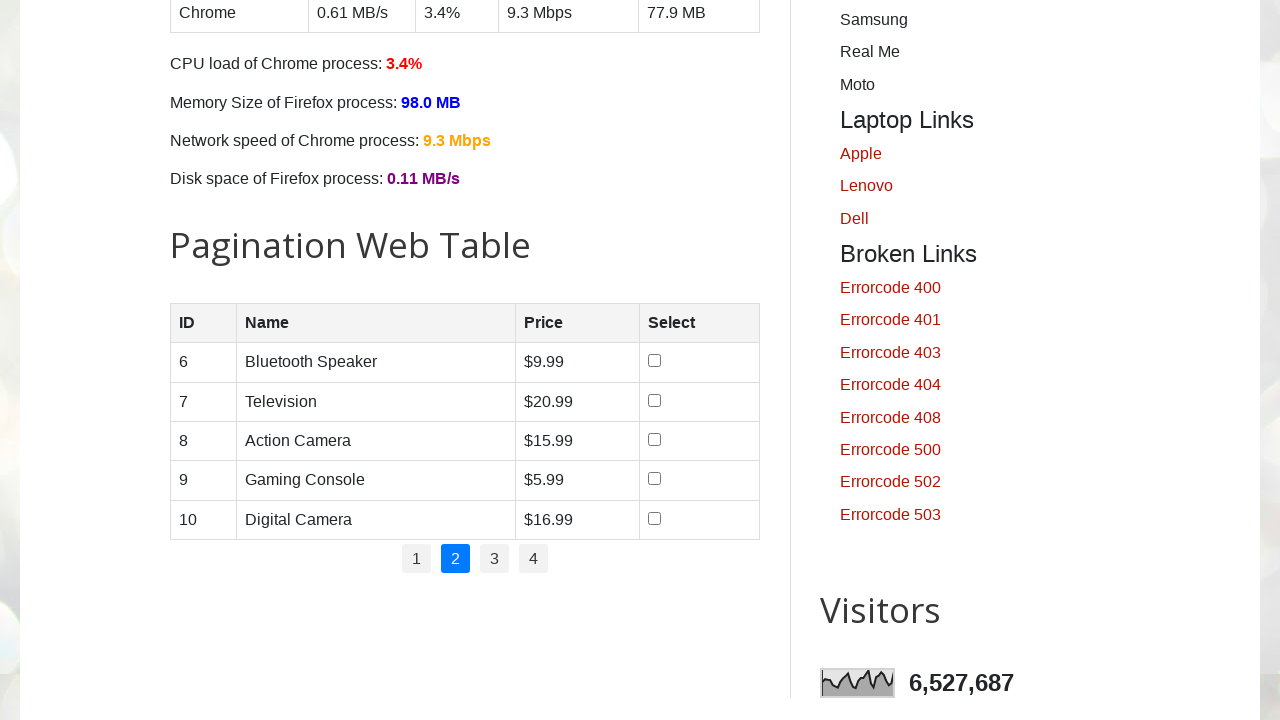

Selected checkbox for product row 1 on page 2 at (654, 361) on //table[@id='productTable']//tbody//tr[1]//td[4]//input
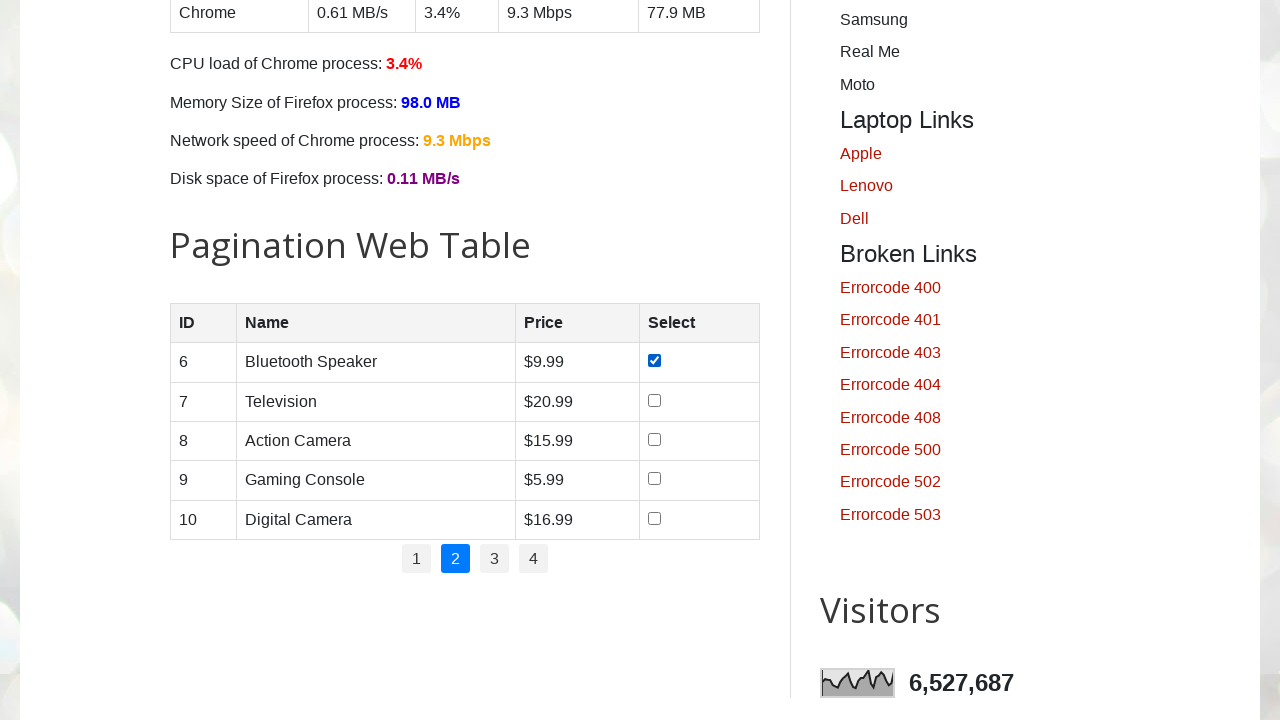

Selected checkbox for product row 2 on page 2 at (654, 400) on //table[@id='productTable']//tbody//tr[2]//td[4]//input
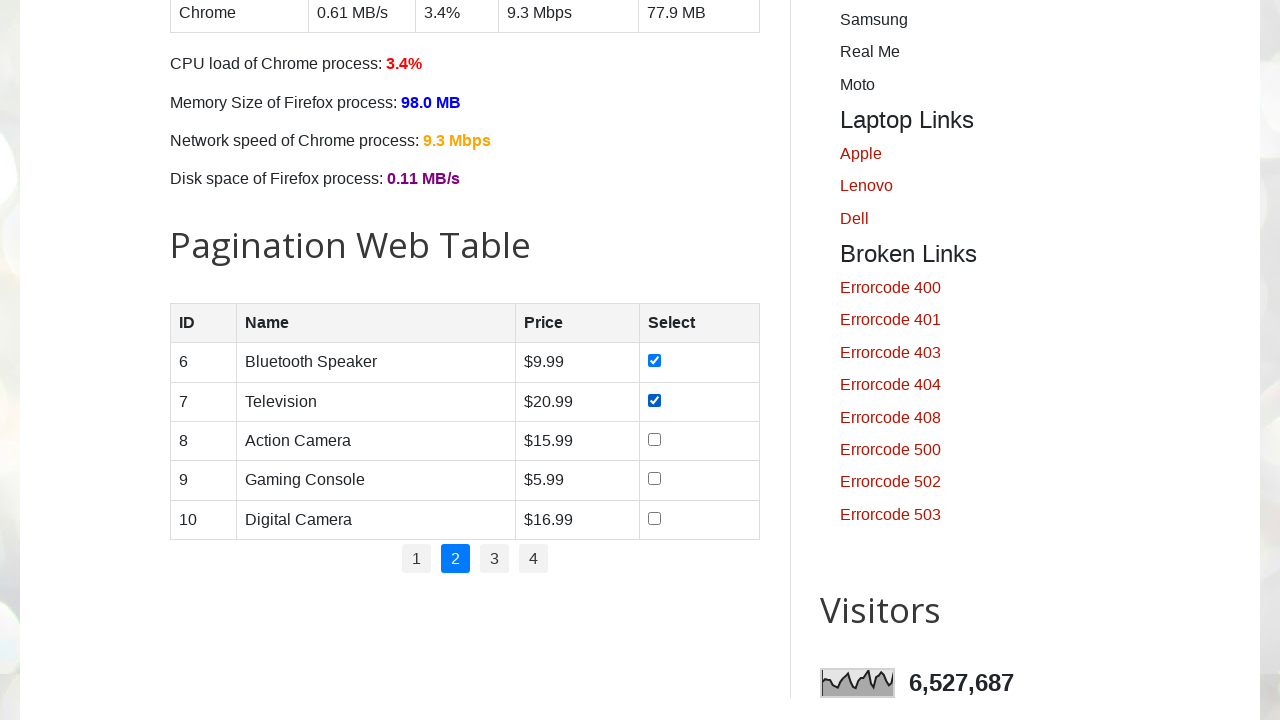

Selected checkbox for product row 3 on page 2 at (654, 439) on //table[@id='productTable']//tbody//tr[3]//td[4]//input
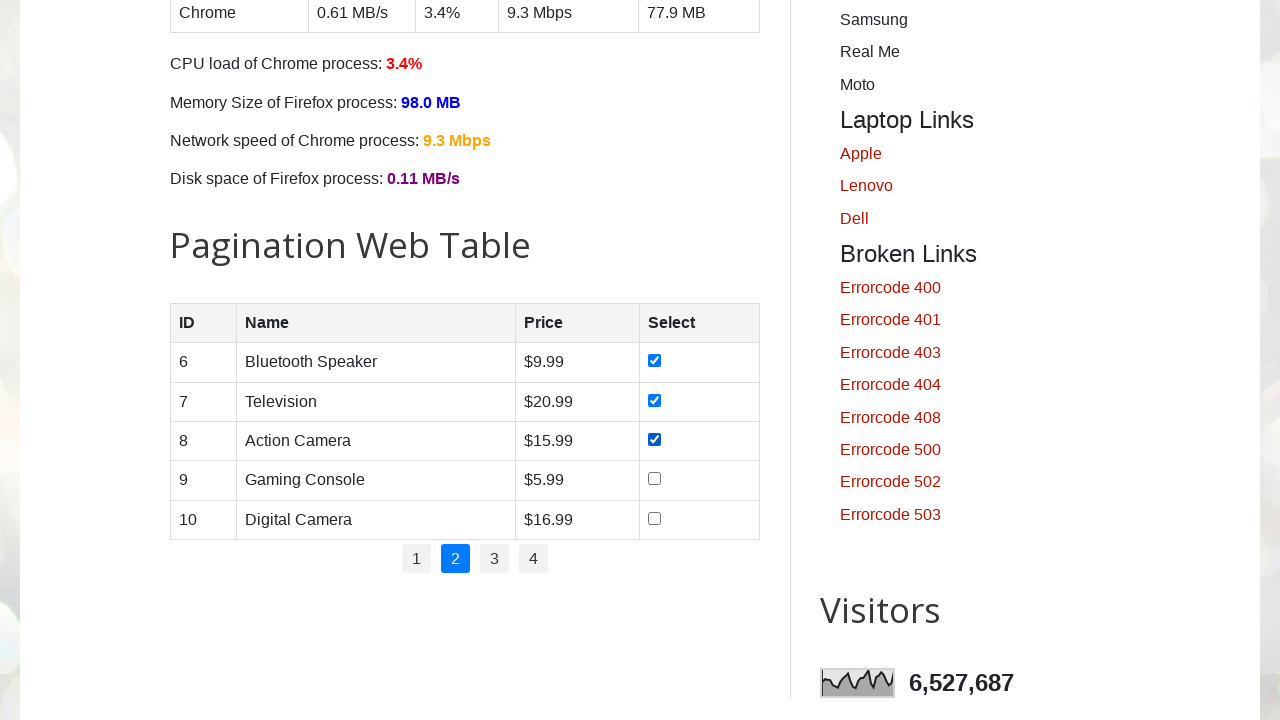

Selected checkbox for product row 4 on page 2 at (654, 479) on //table[@id='productTable']//tbody//tr[4]//td[4]//input
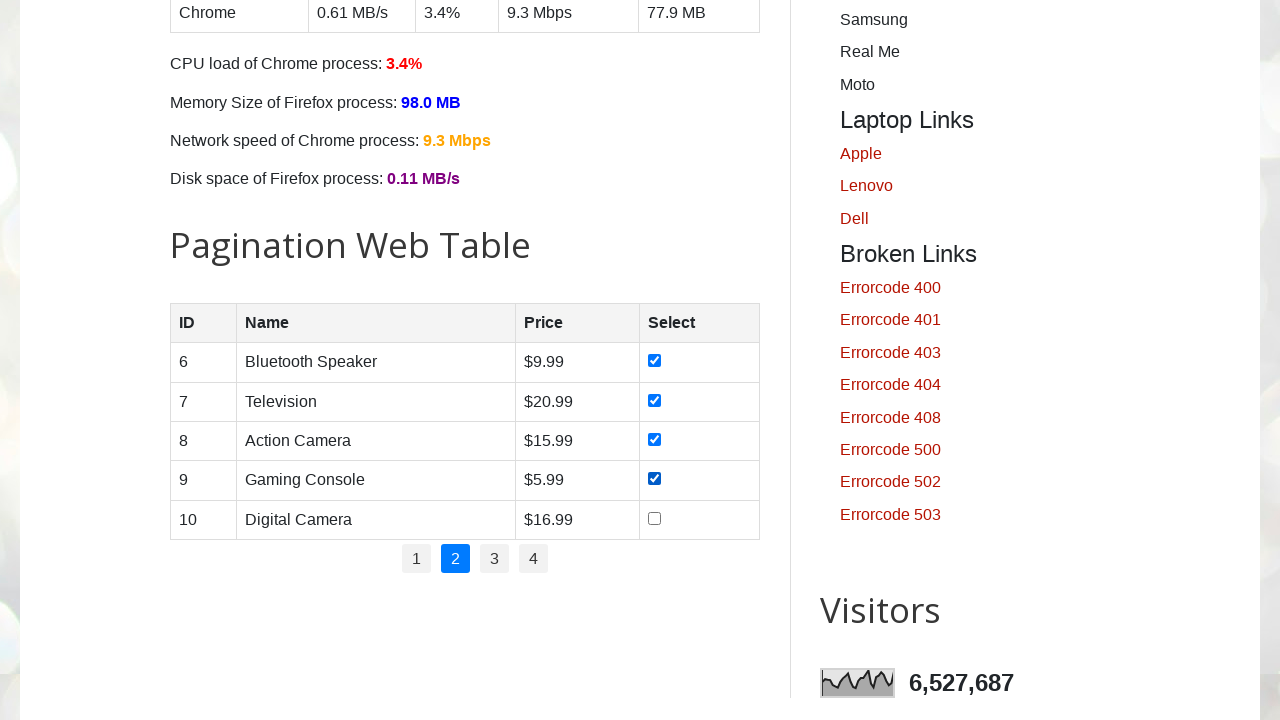

Selected checkbox for product row 5 on page 2 at (654, 518) on //table[@id='productTable']//tbody//tr[5]//td[4]//input
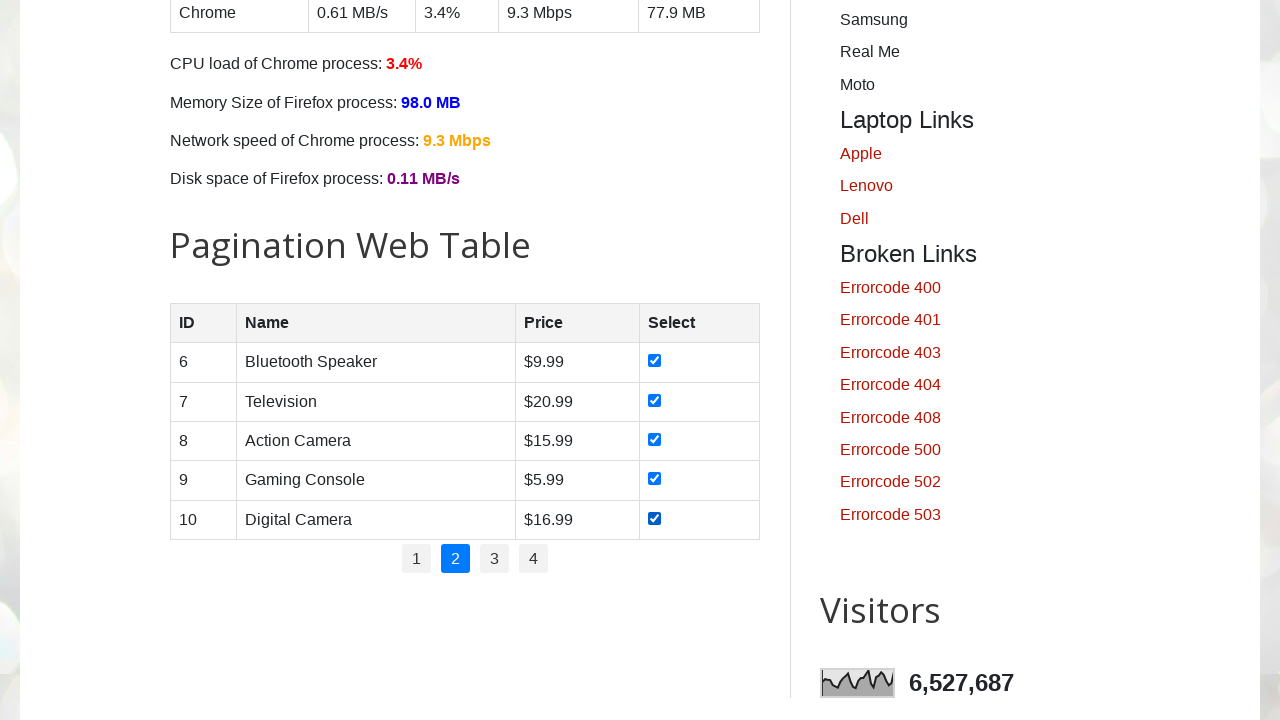

Clicked pagination link for page 3 at (494, 559) on //ul[@class='pagination']//a[normalize-space()='3']
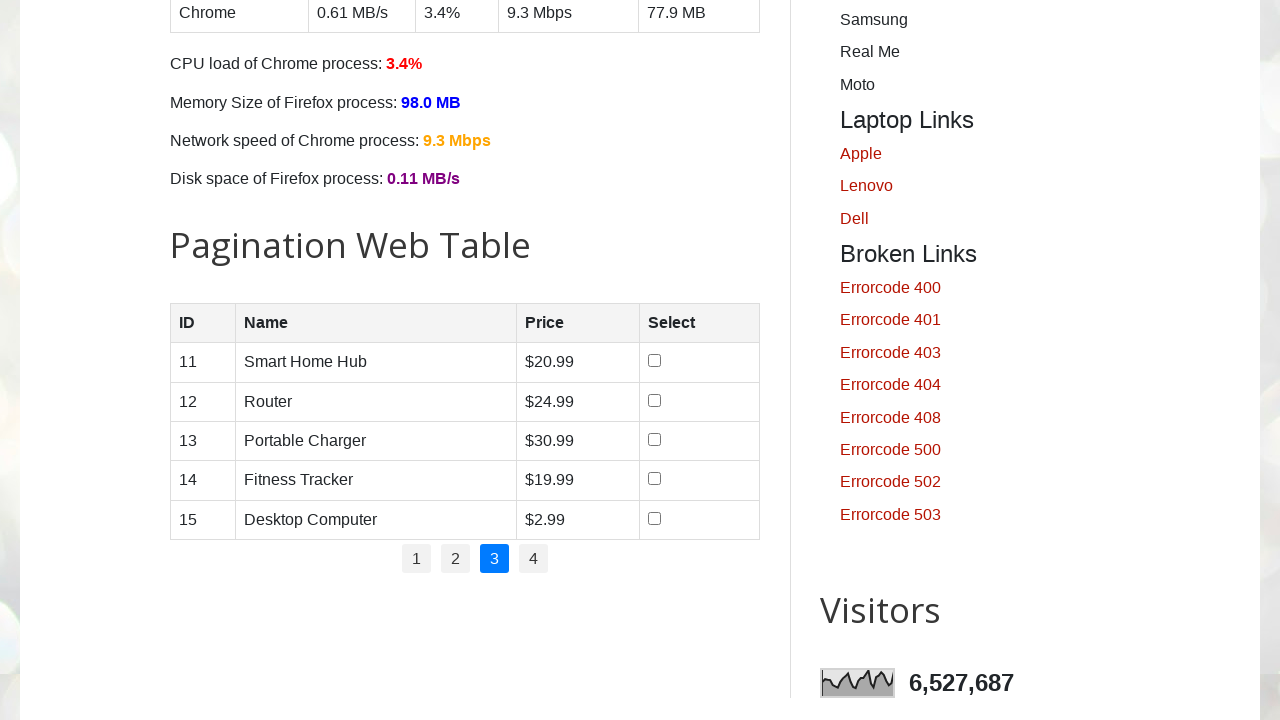

Waited for page 3 content to load
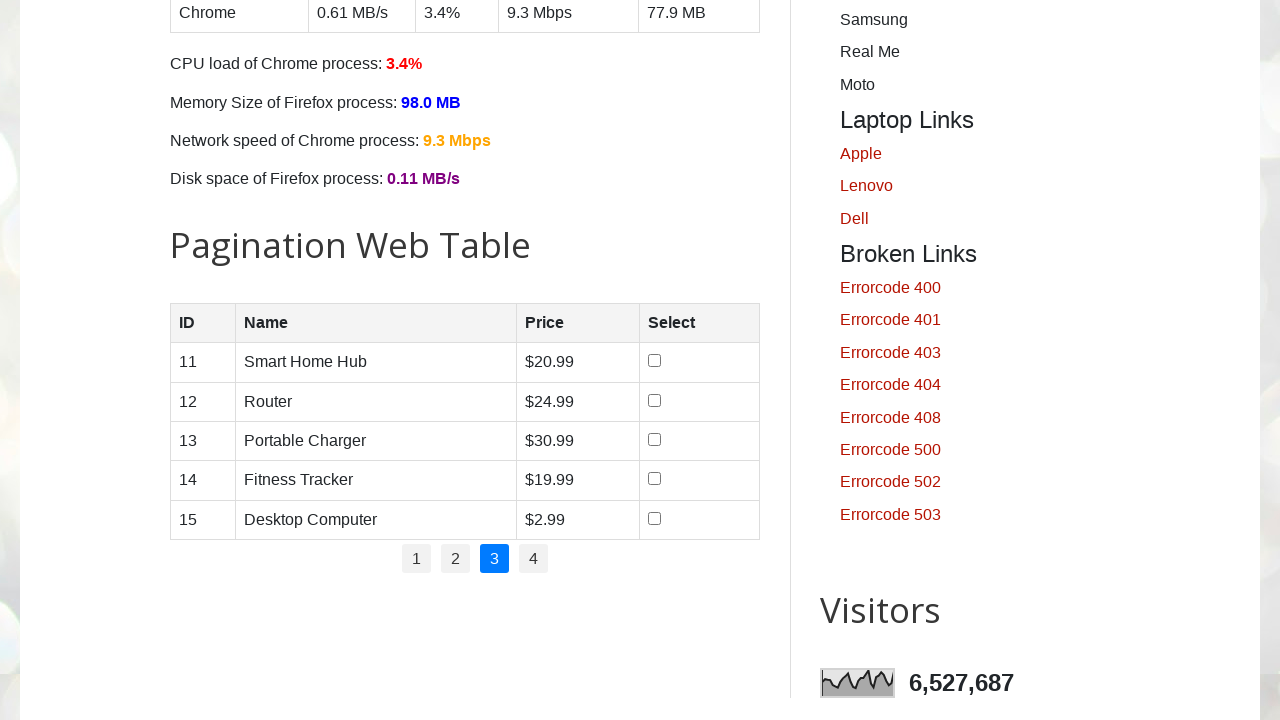

Retrieved product table rows on page 3, found 5 rows
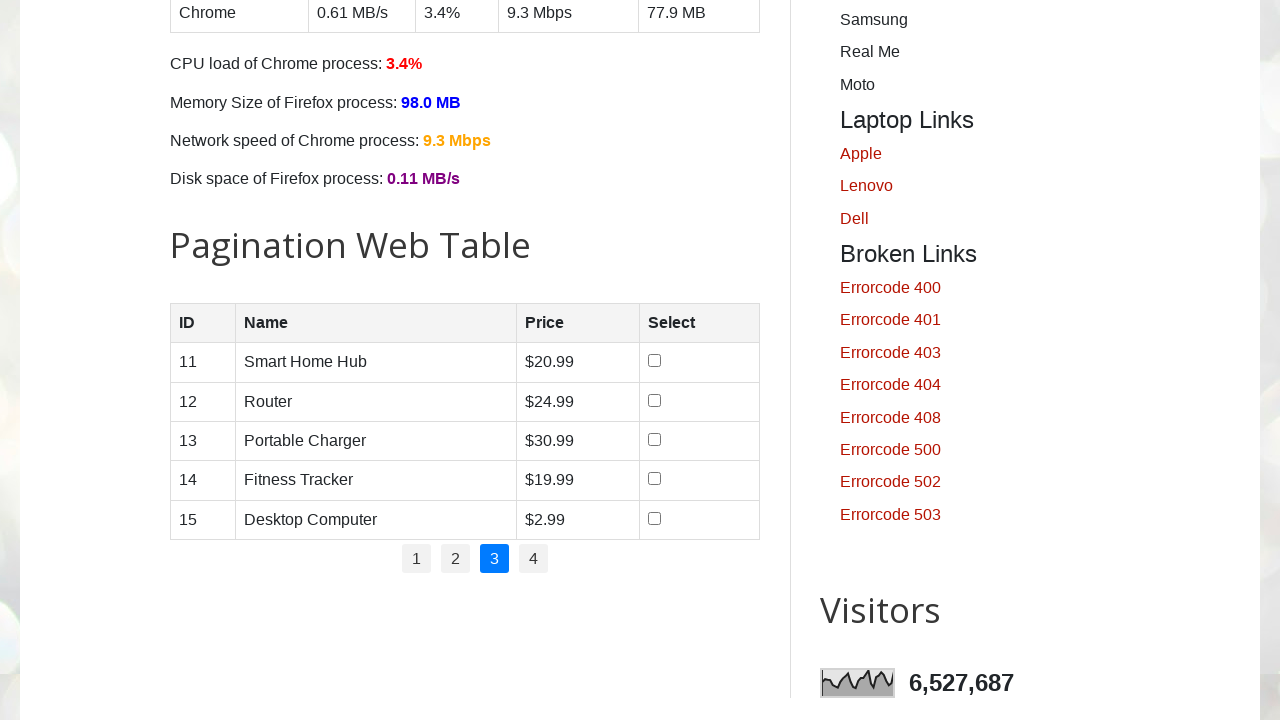

Selected checkbox for product row 1 on page 3 at (655, 361) on //table[@id='productTable']//tbody//tr[1]//td[4]//input
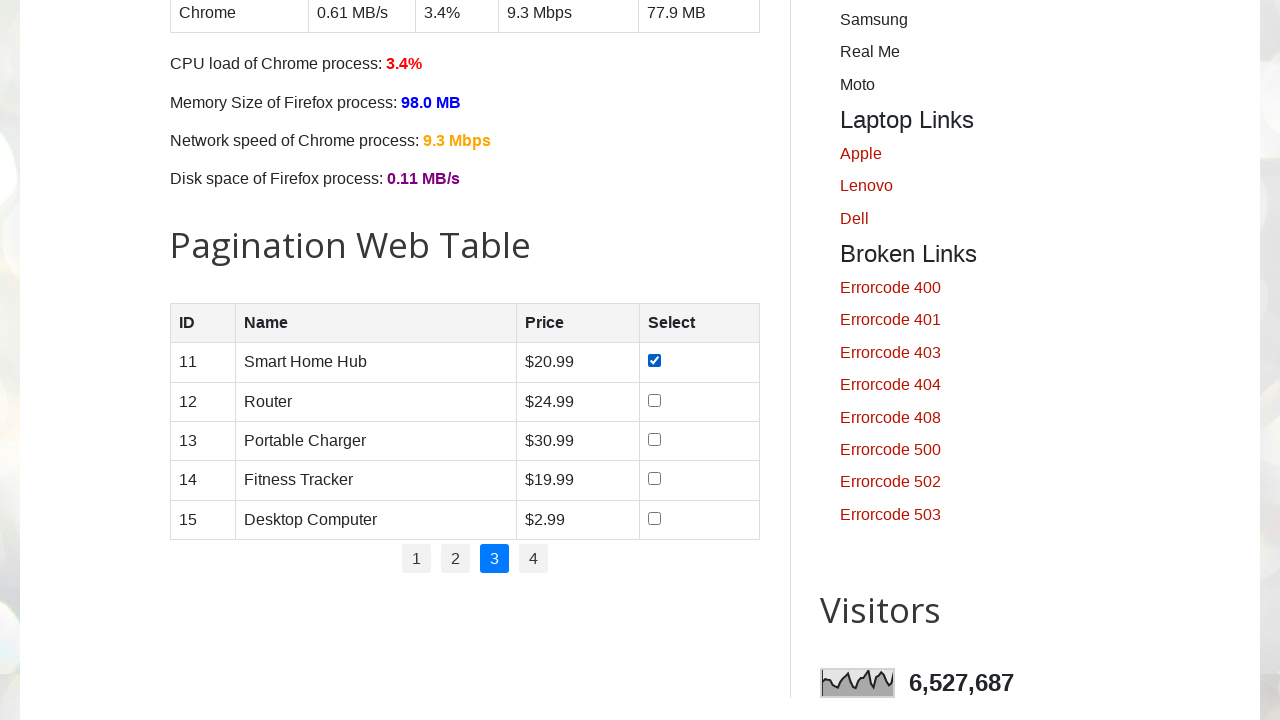

Selected checkbox for product row 2 on page 3 at (655, 400) on //table[@id='productTable']//tbody//tr[2]//td[4]//input
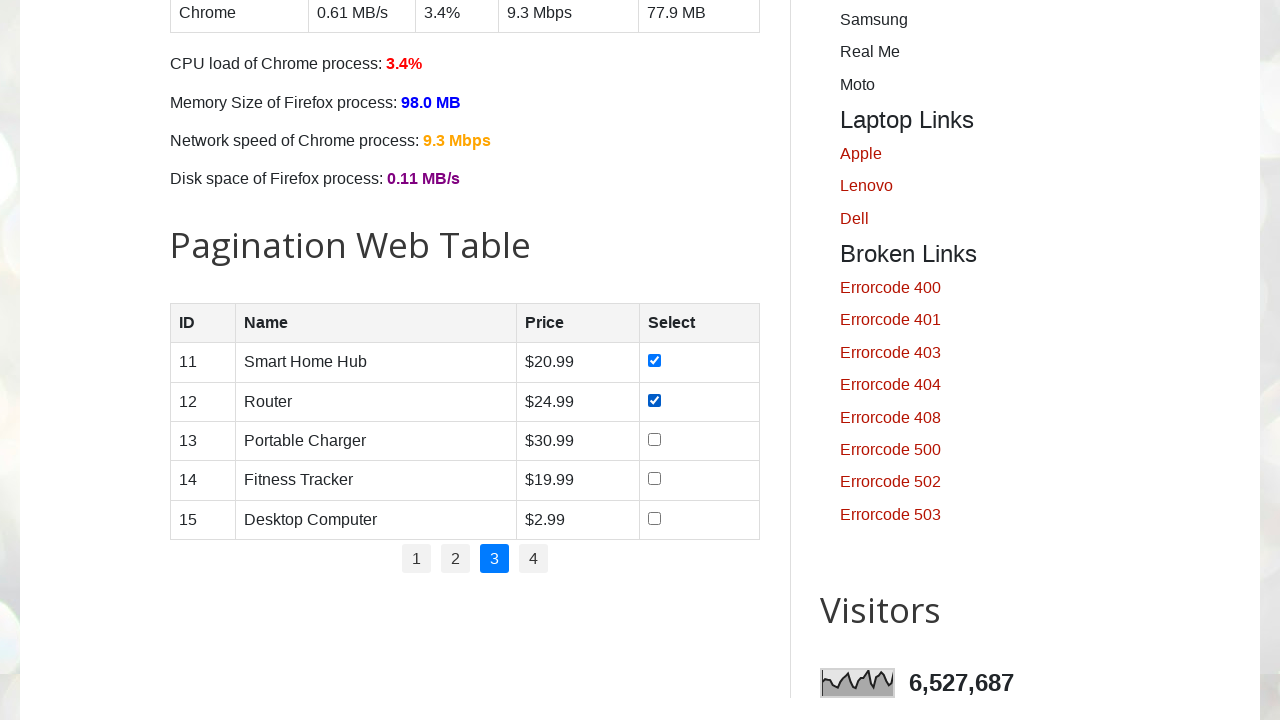

Selected checkbox for product row 3 on page 3 at (655, 439) on //table[@id='productTable']//tbody//tr[3]//td[4]//input
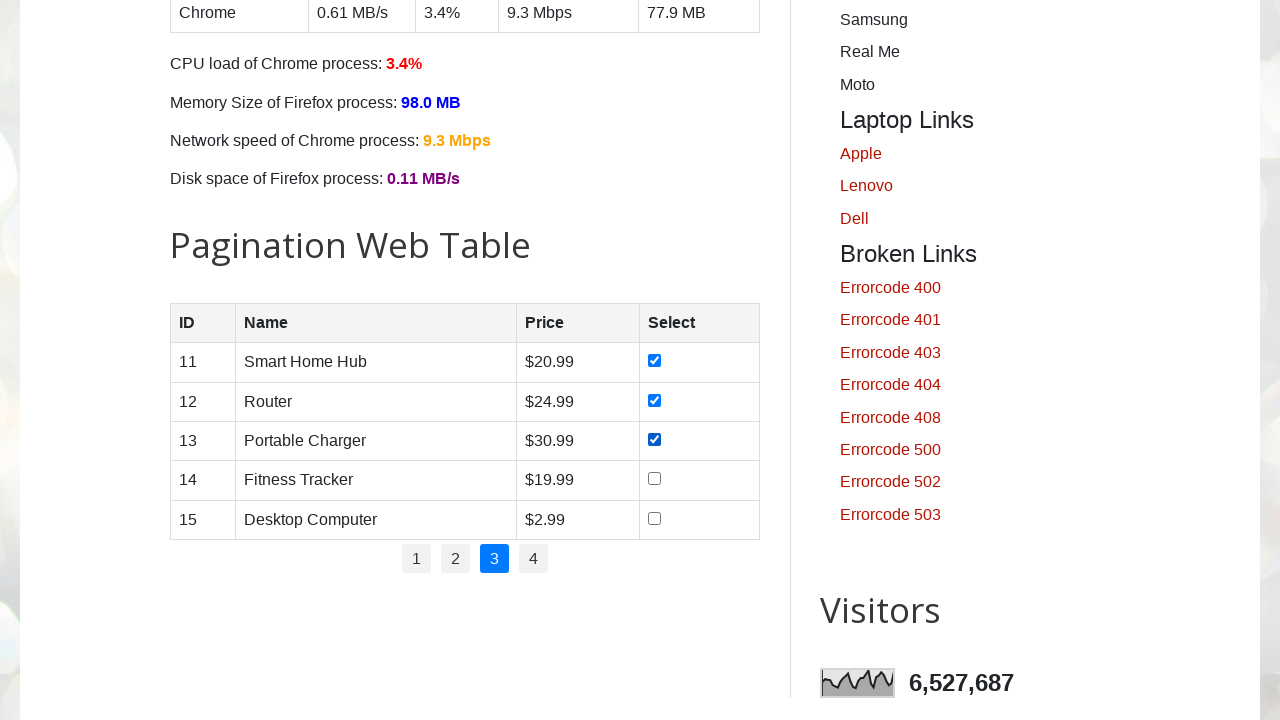

Selected checkbox for product row 4 on page 3 at (655, 479) on //table[@id='productTable']//tbody//tr[4]//td[4]//input
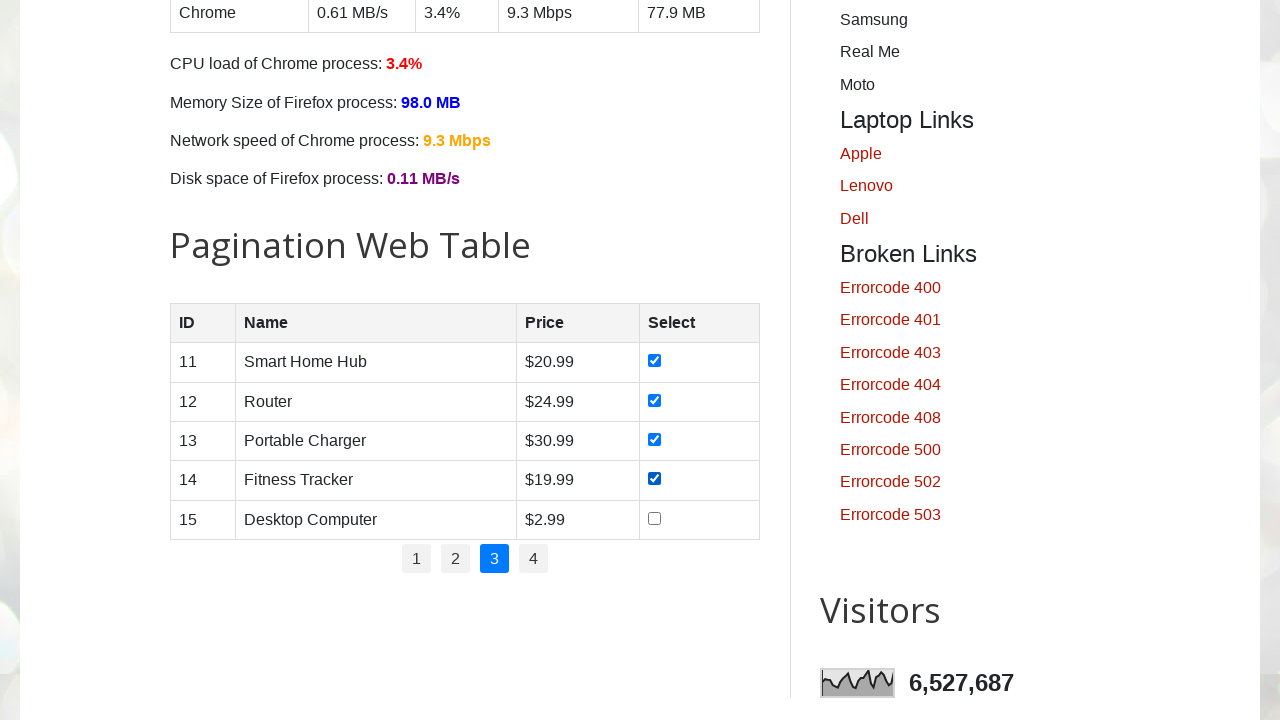

Selected checkbox for product row 5 on page 3 at (655, 518) on //table[@id='productTable']//tbody//tr[5]//td[4]//input
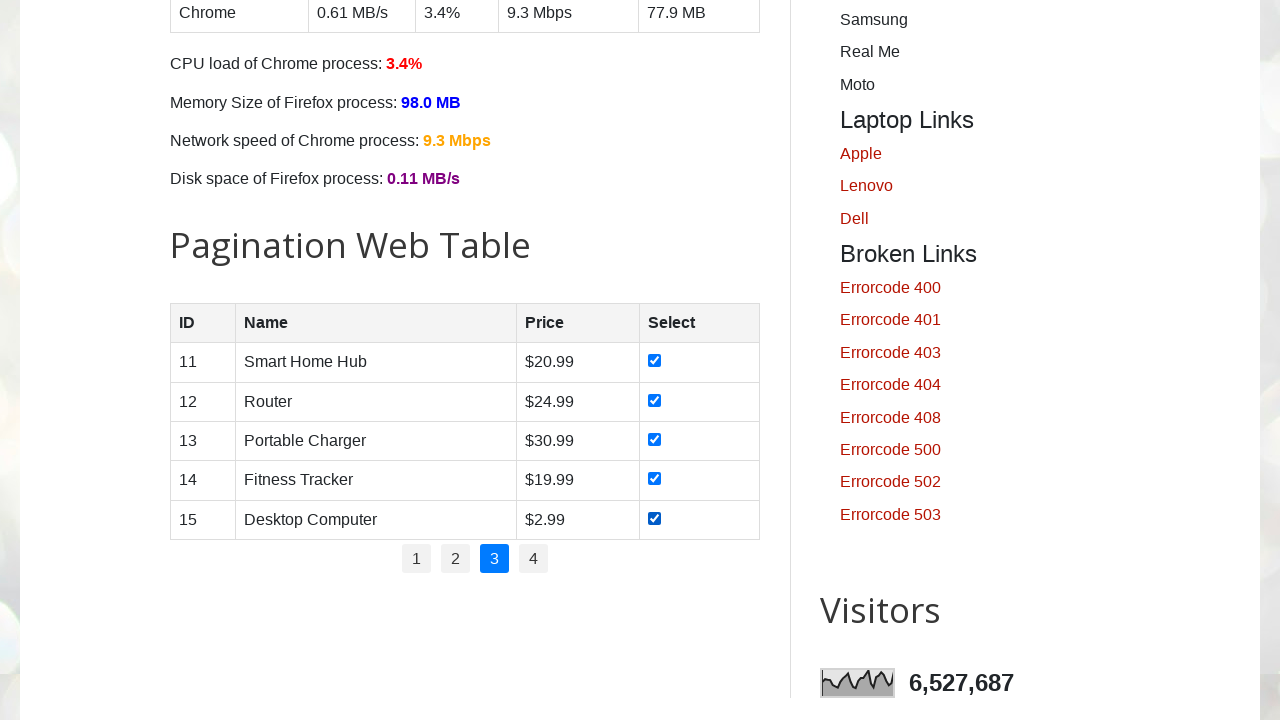

Clicked pagination link for page 4 at (534, 559) on //ul[@class='pagination']//a[normalize-space()='4']
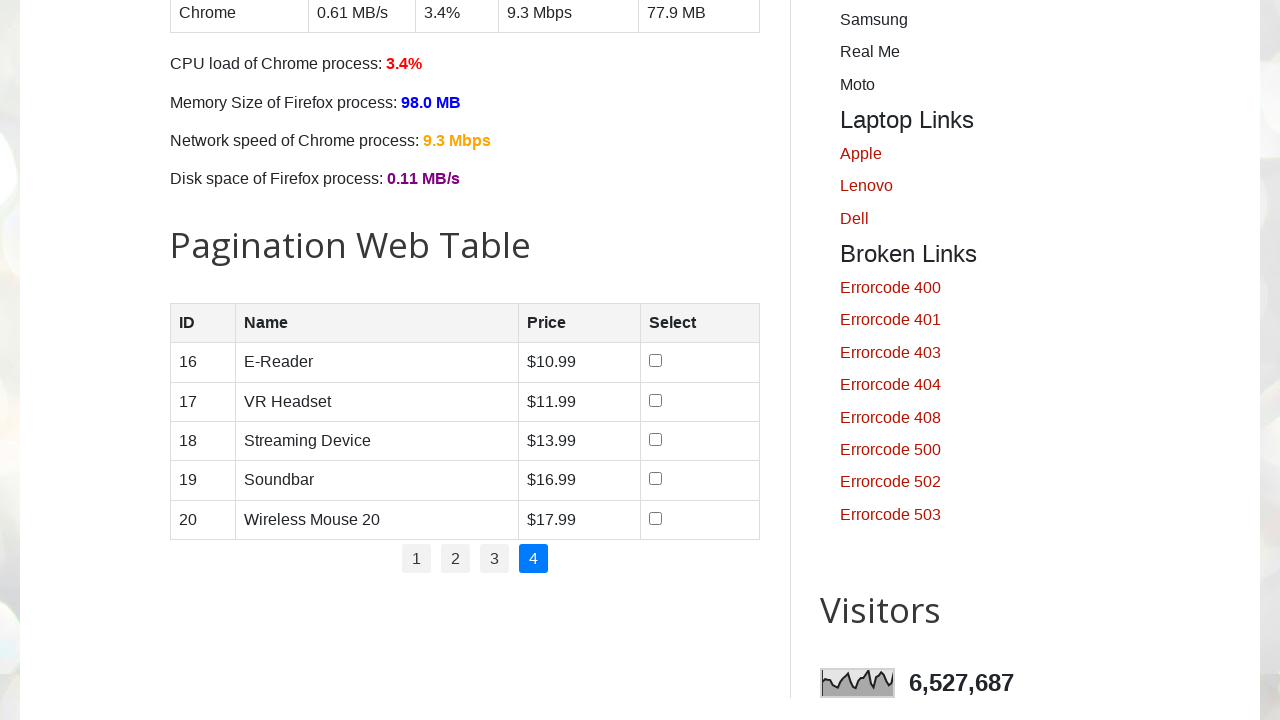

Waited for page 4 content to load
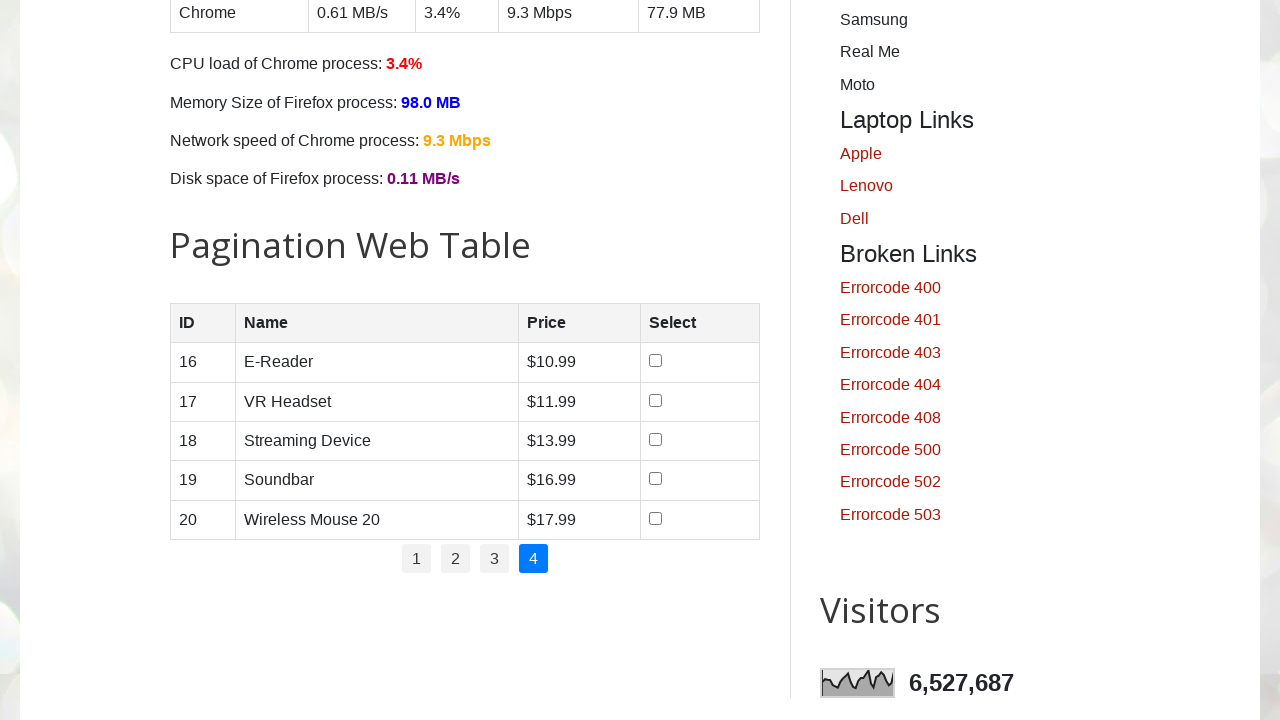

Retrieved product table rows on page 4, found 5 rows
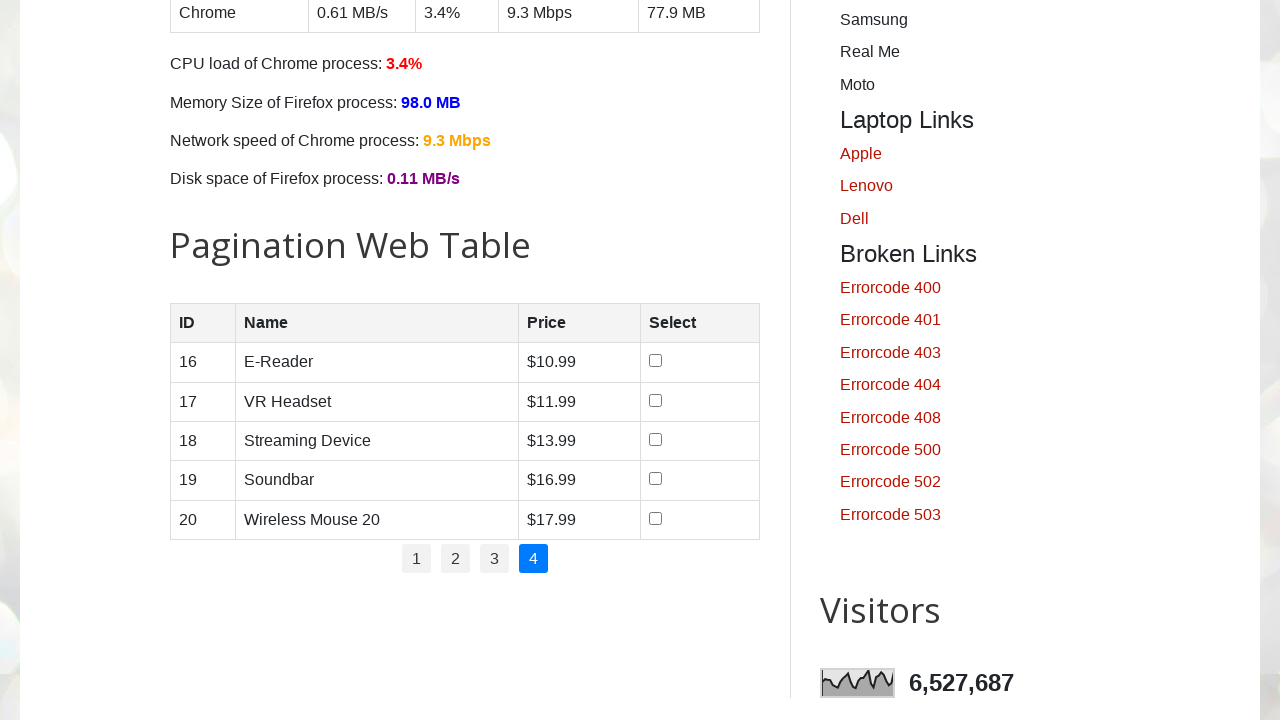

Selected checkbox for product row 1 on page 4 at (656, 361) on //table[@id='productTable']//tbody//tr[1]//td[4]//input
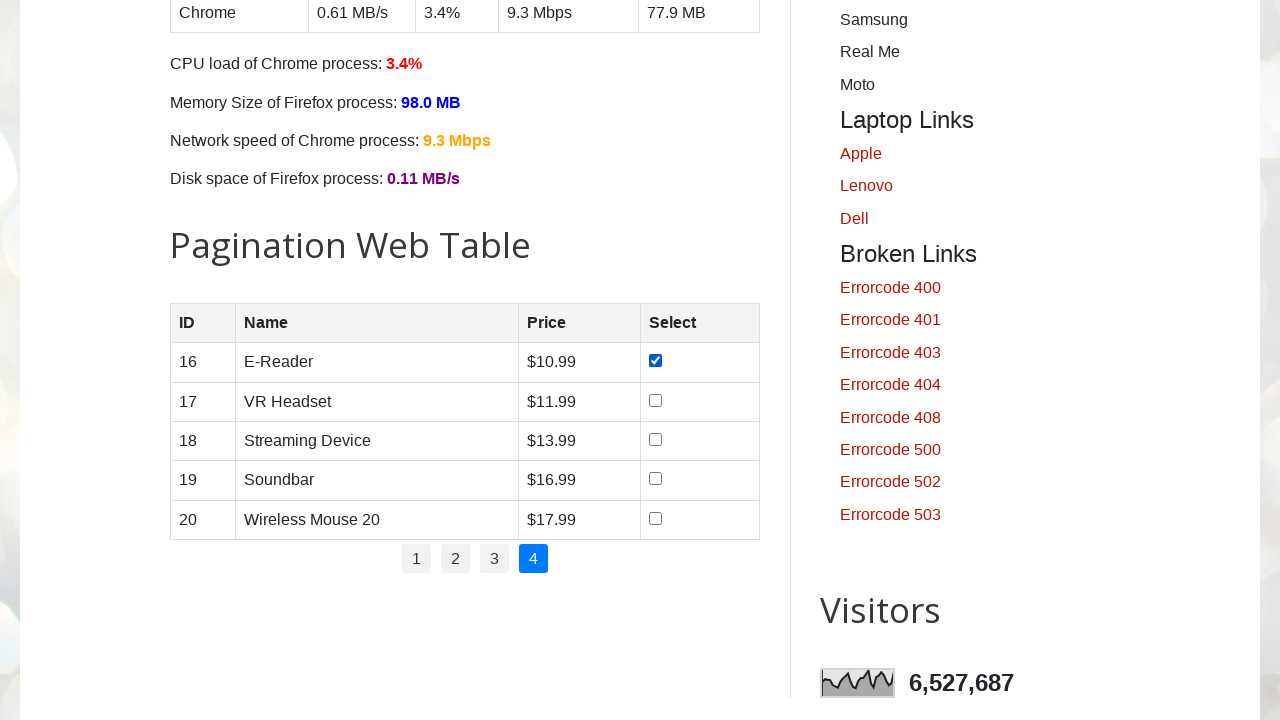

Selected checkbox for product row 2 on page 4 at (656, 400) on //table[@id='productTable']//tbody//tr[2]//td[4]//input
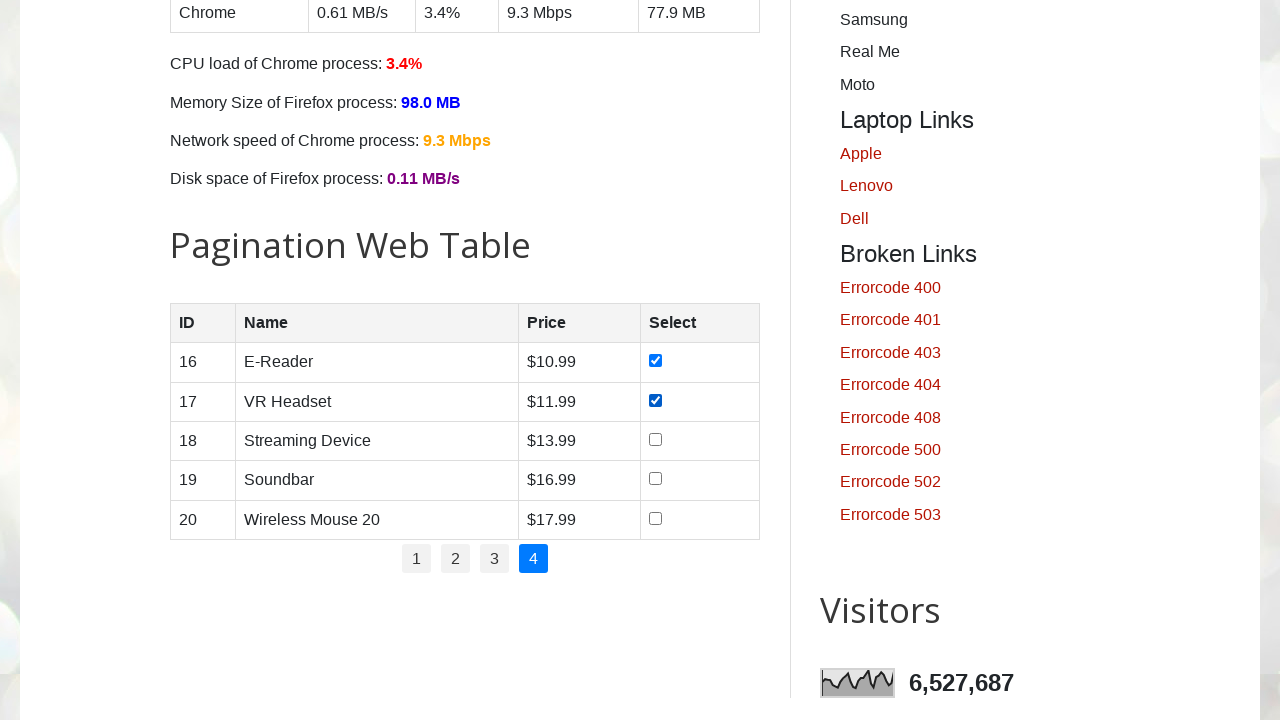

Selected checkbox for product row 3 on page 4 at (656, 439) on //table[@id='productTable']//tbody//tr[3]//td[4]//input
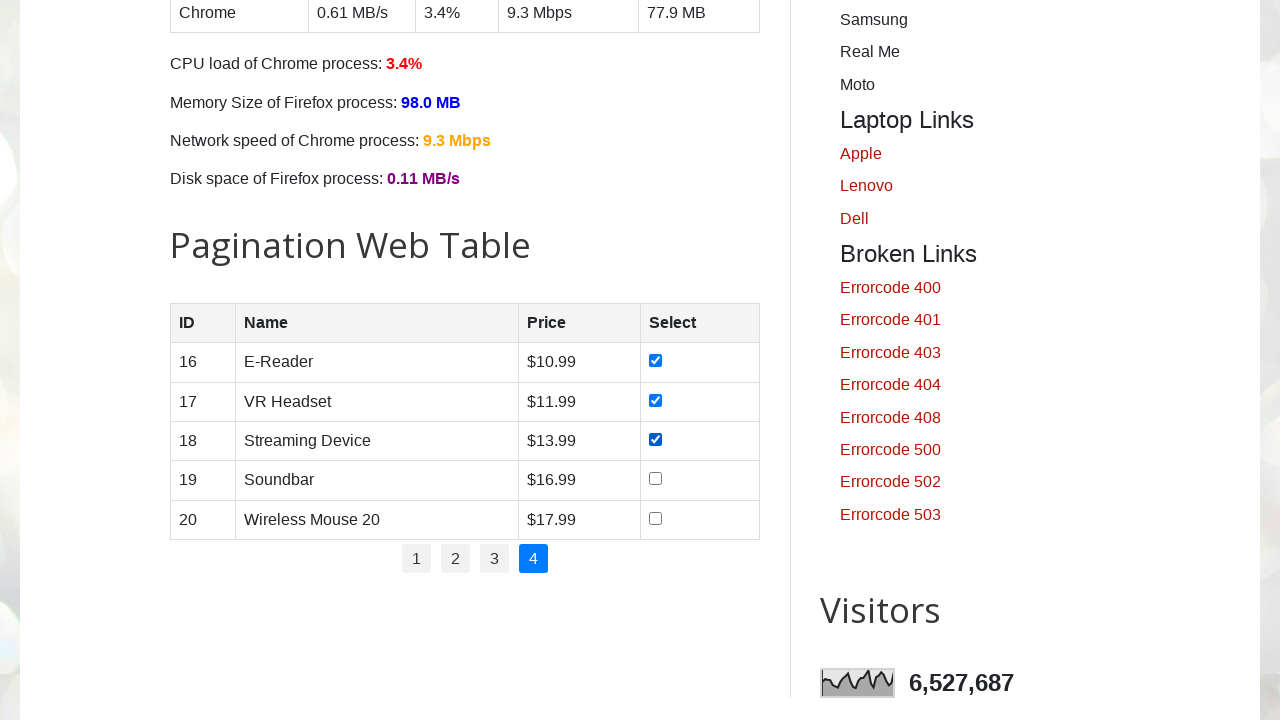

Selected checkbox for product row 4 on page 4 at (656, 479) on //table[@id='productTable']//tbody//tr[4]//td[4]//input
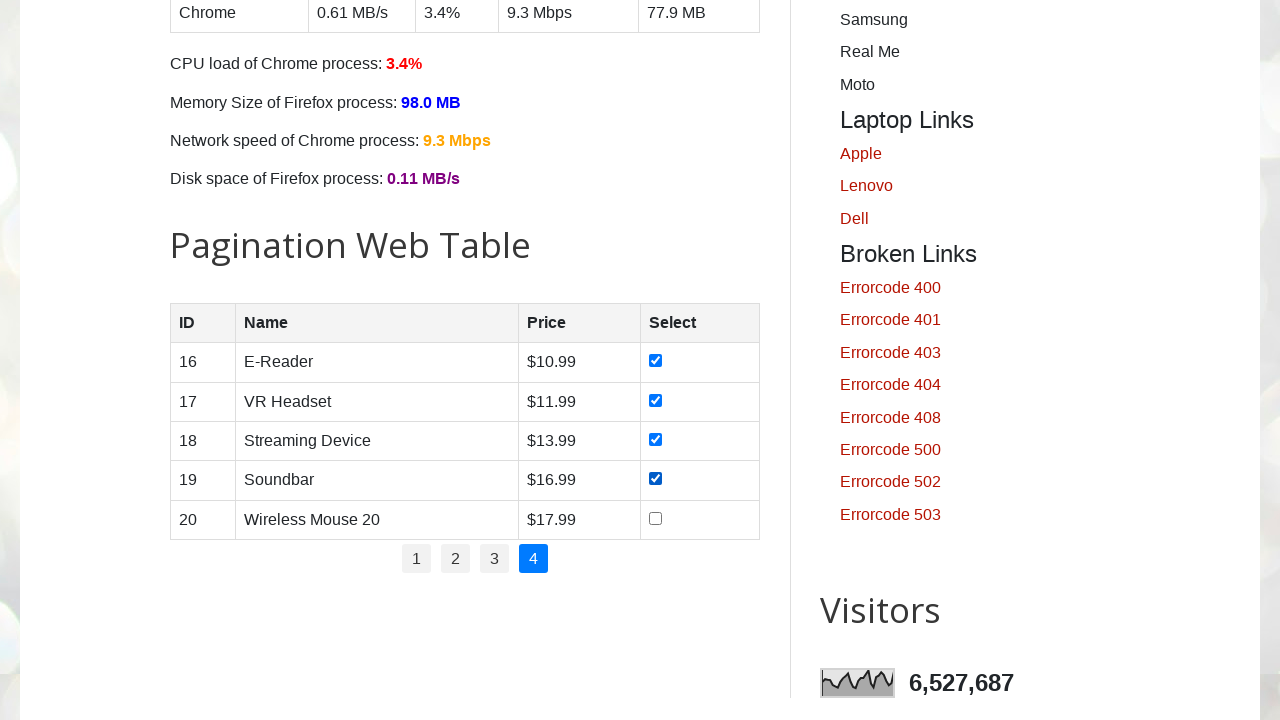

Selected checkbox for product row 5 on page 4 at (656, 518) on //table[@id='productTable']//tbody//tr[5]//td[4]//input
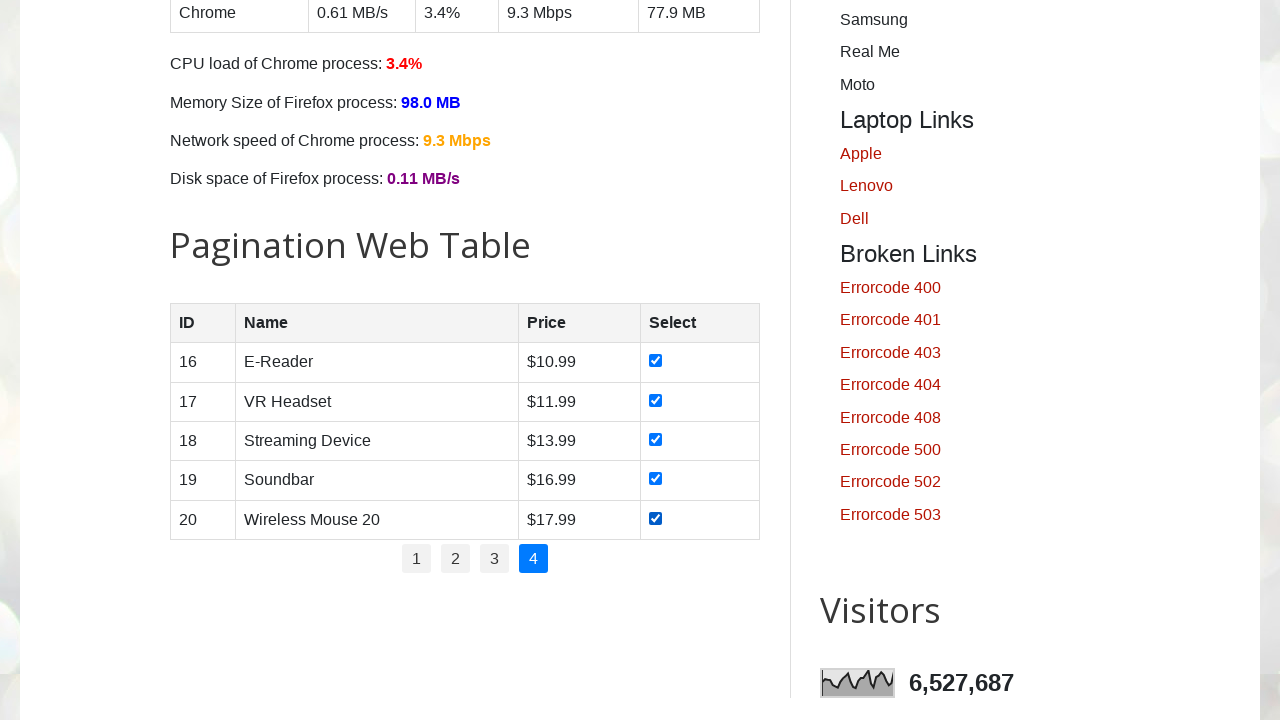

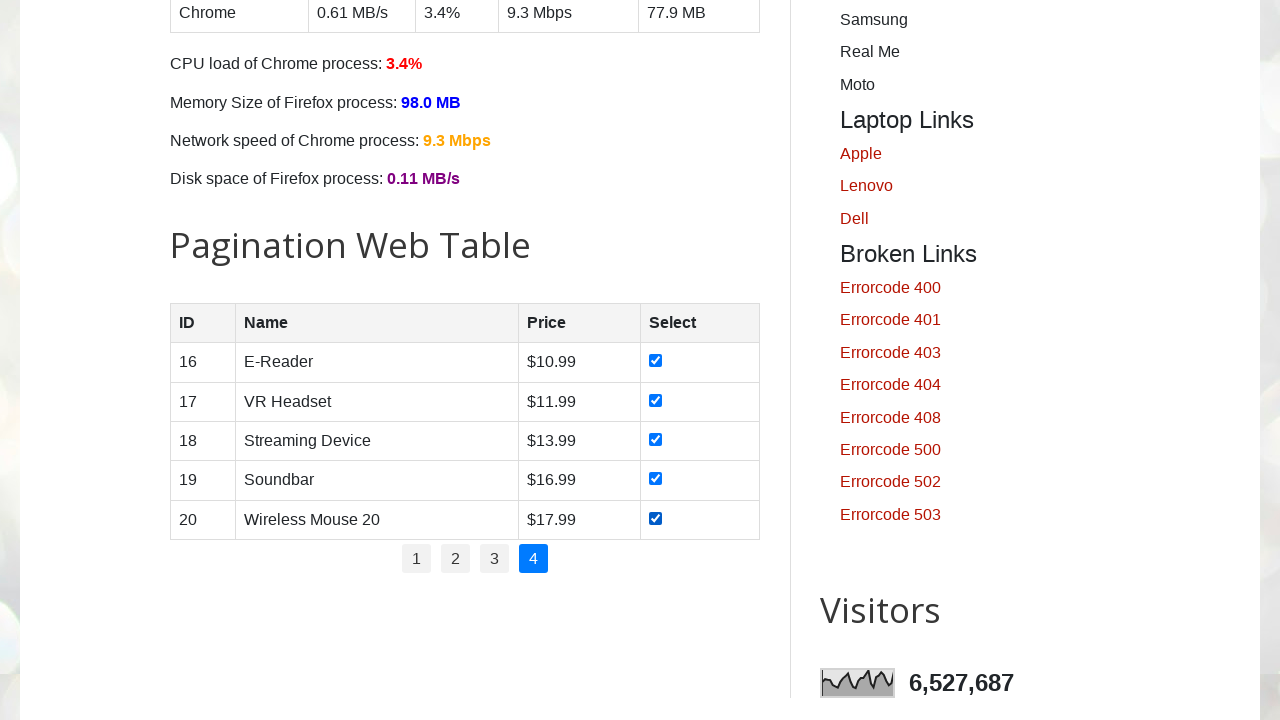